Tests the Web Tables form on DemoQA by navigating to the Elements section, opening Web Tables, and adding a new record with user data (first test case with Jessy Popkorn).

Starting URL: https://demoqa.com

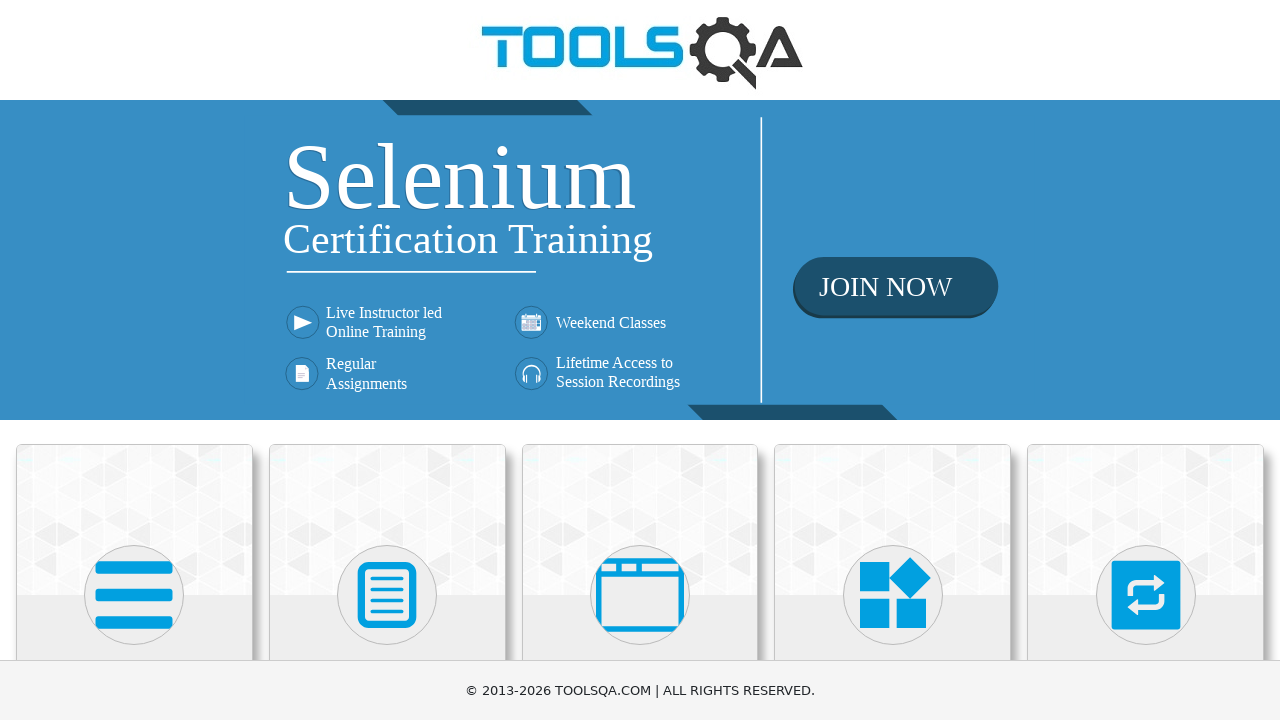

Scrolled down 250px to see Elements card
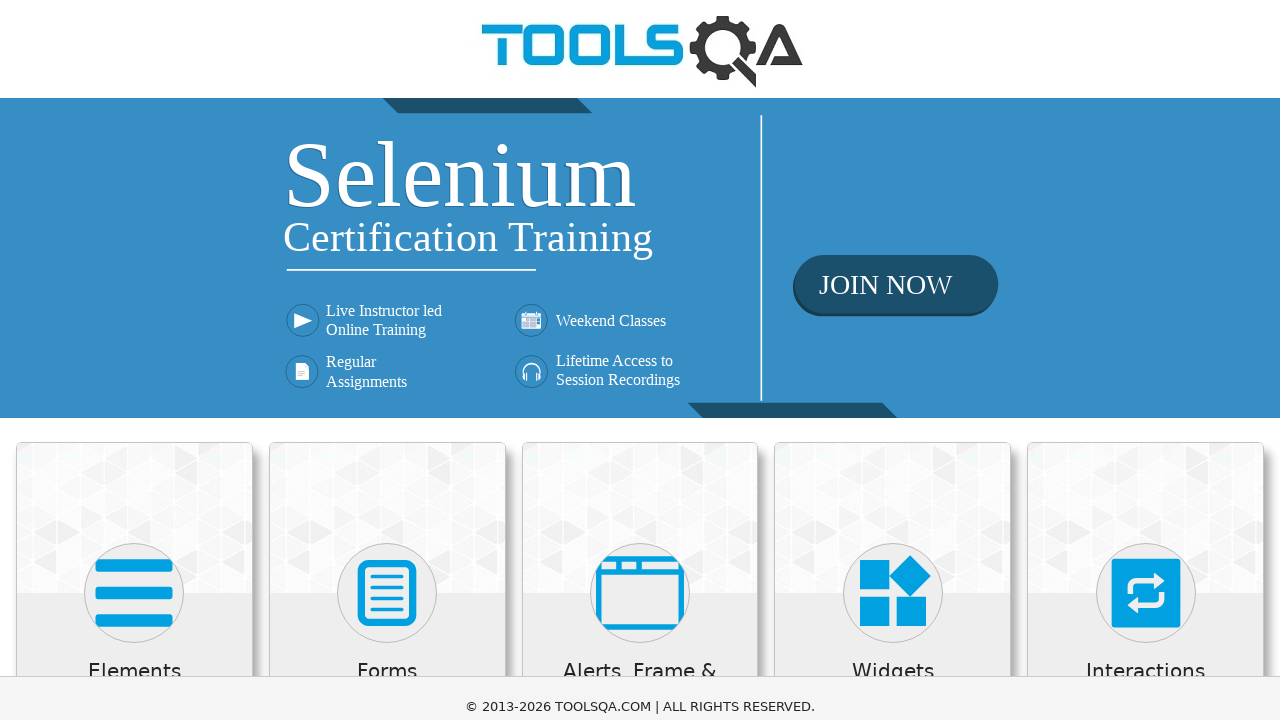

Clicked on Elements card at (134, 394) on div.card:has-text('Elements')
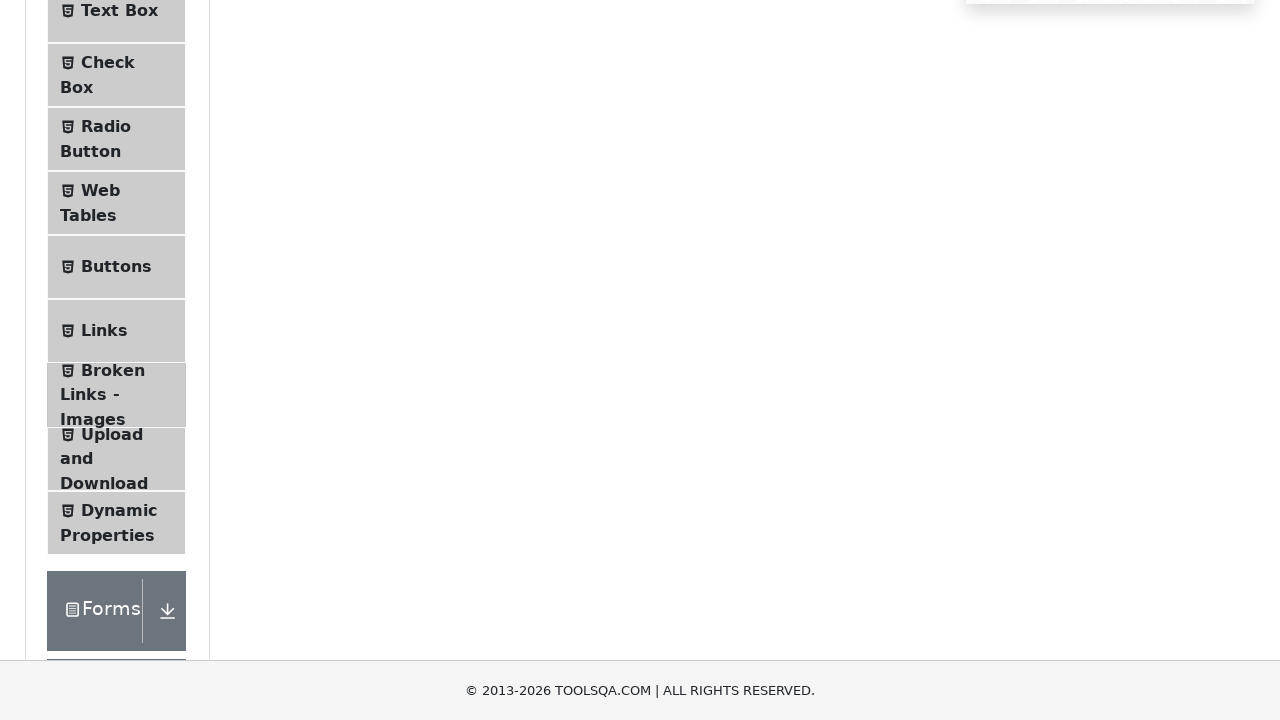

Scrolled down 100px
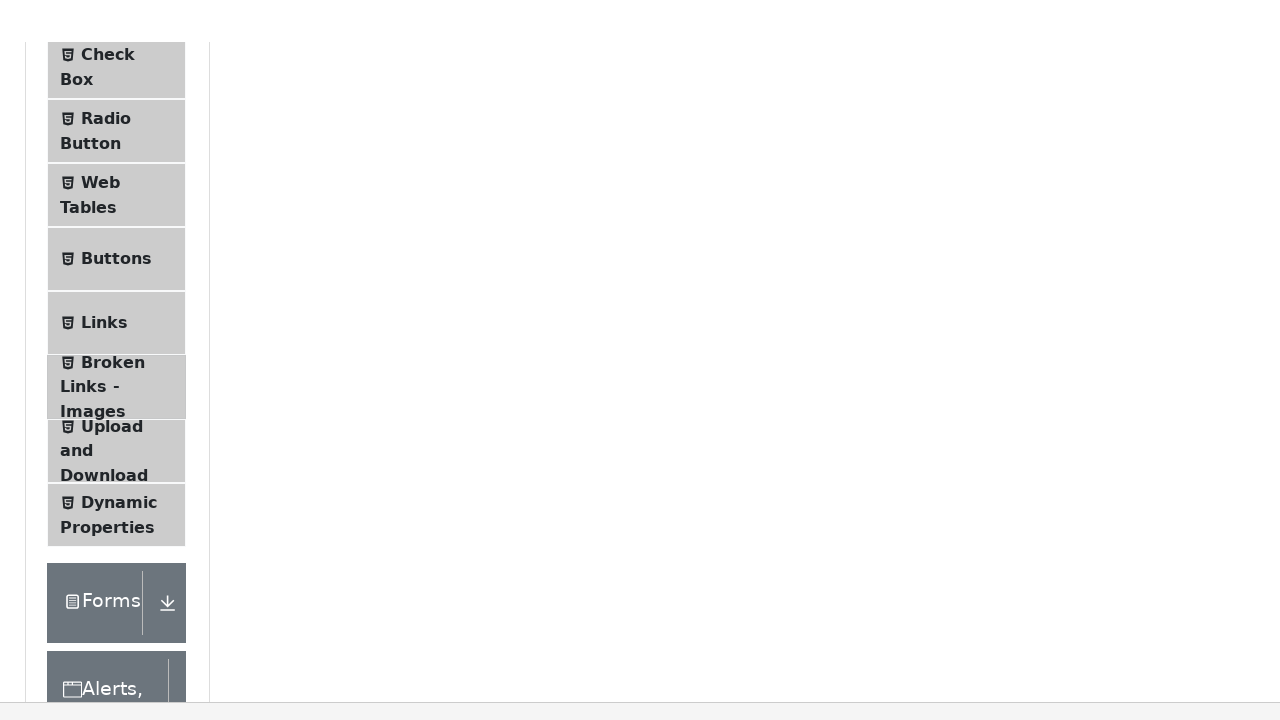

Clicked on Web Tables in the sidebar at (100, 90) on text=Web Tables
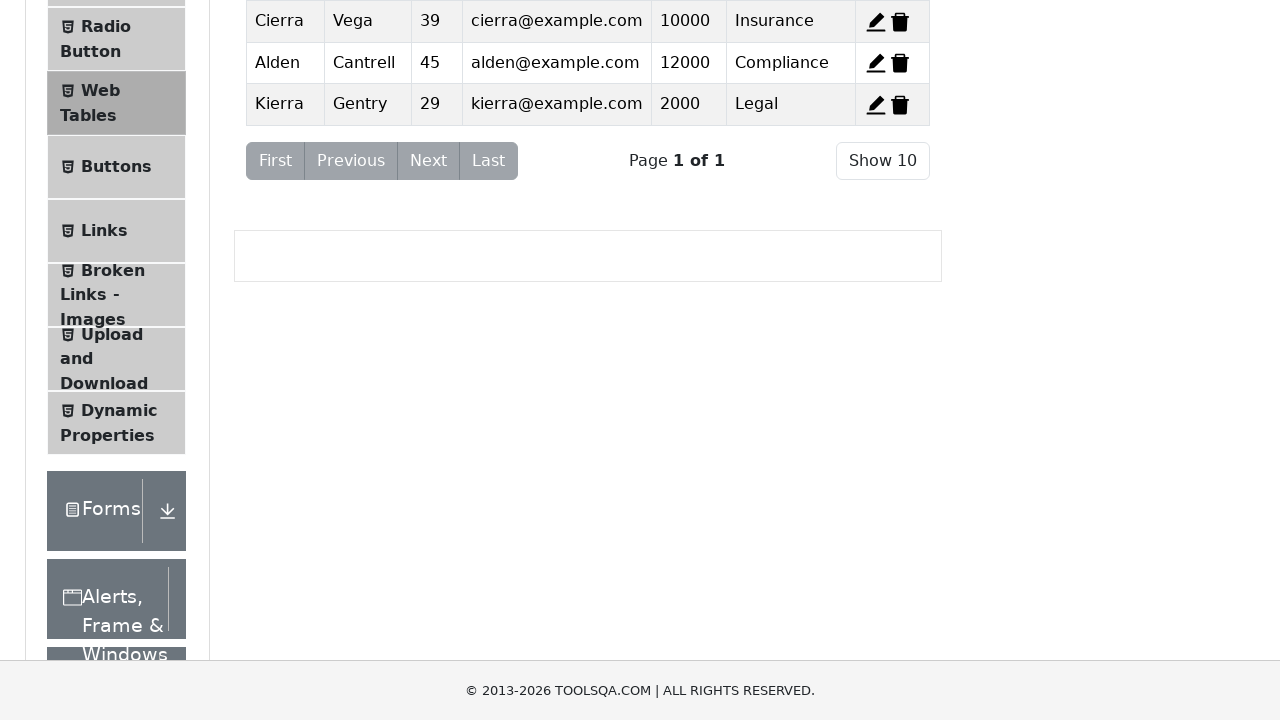

Clicked Add New Record button at (274, 250) on #addNewRecordButton
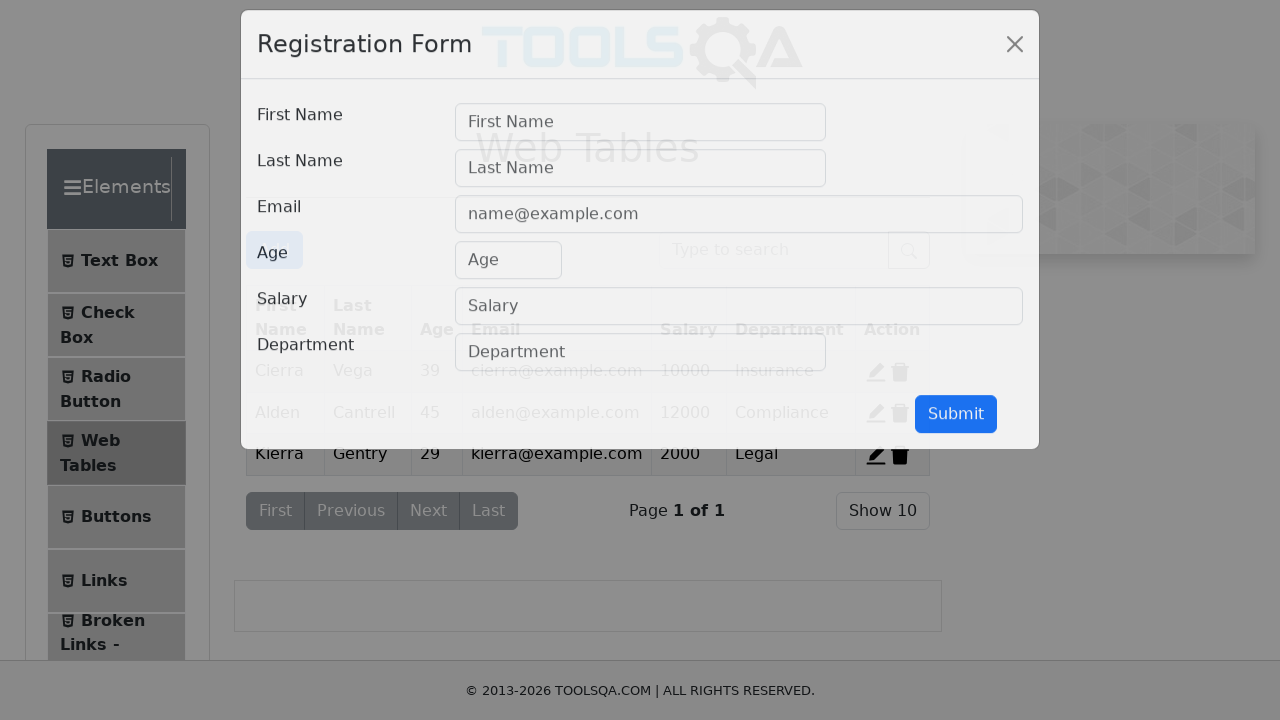

Filled firstName field with 'Jessy' on #firstName
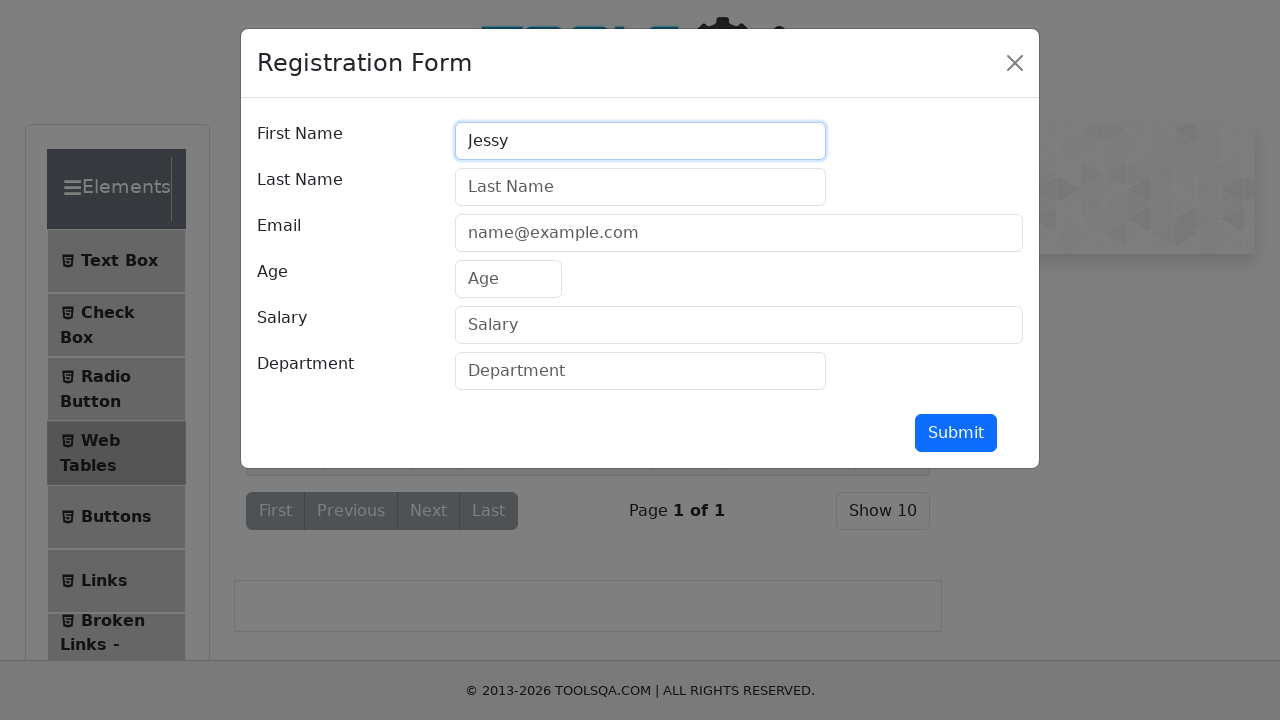

Filled lastName field with 'Popkorn' on #lastName
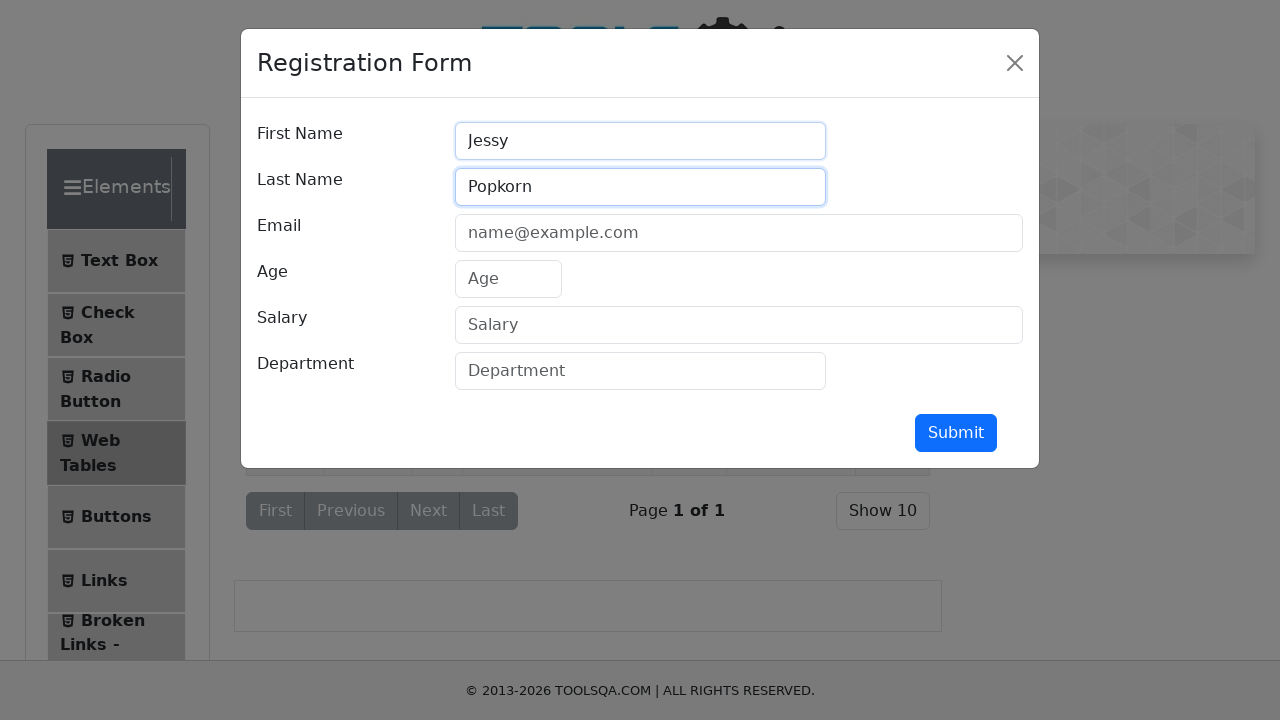

Filled userEmail field with 'heel@mail.ru' on #userEmail
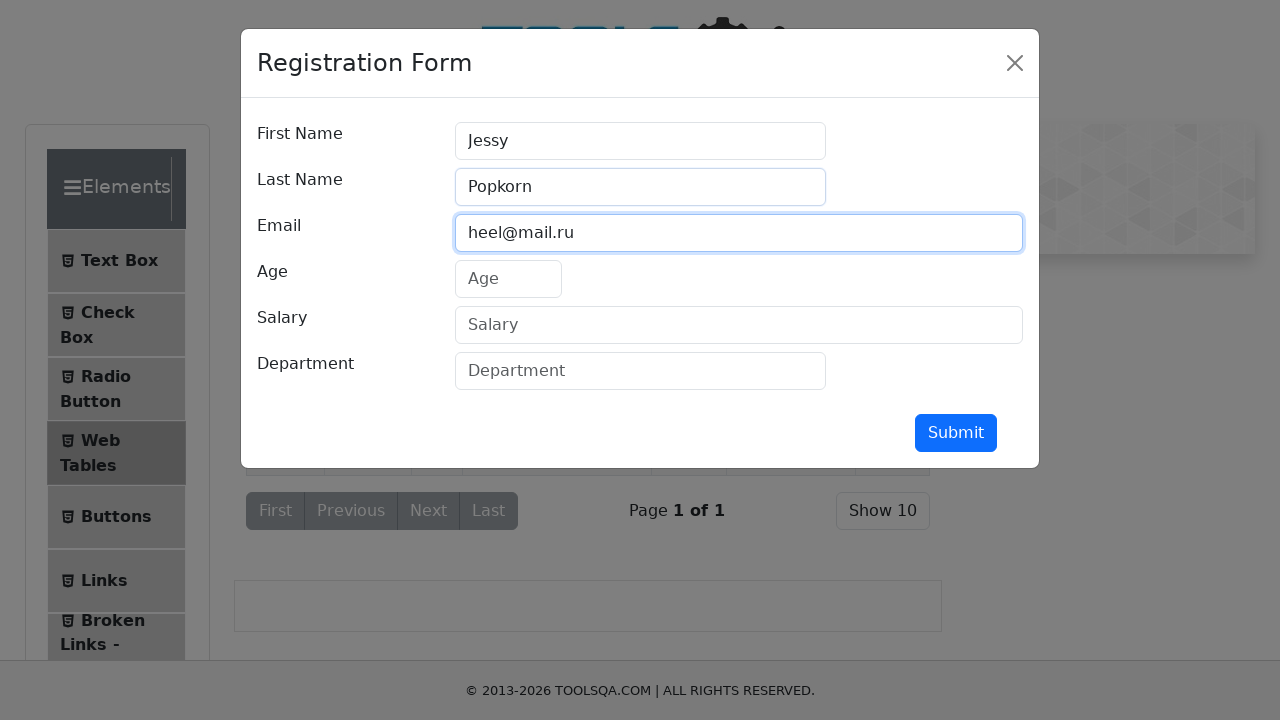

Filled age field with '25' on #age
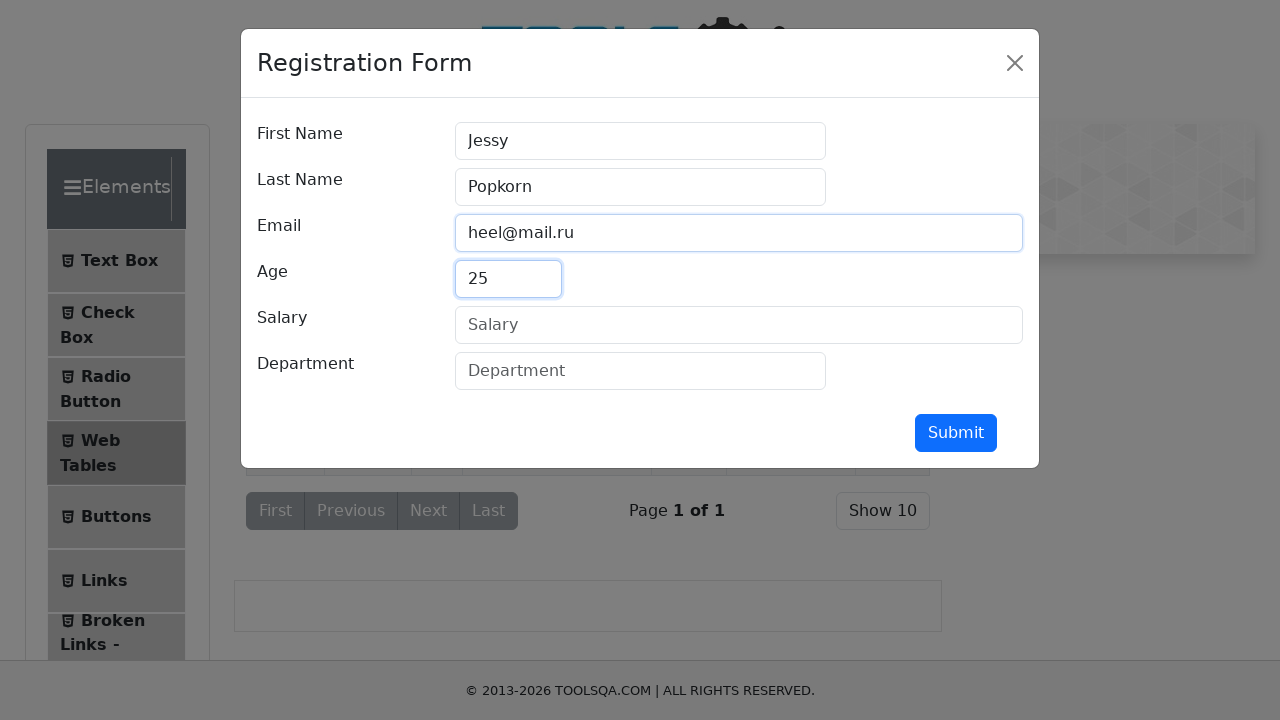

Filled salary field with '2500' on #salary
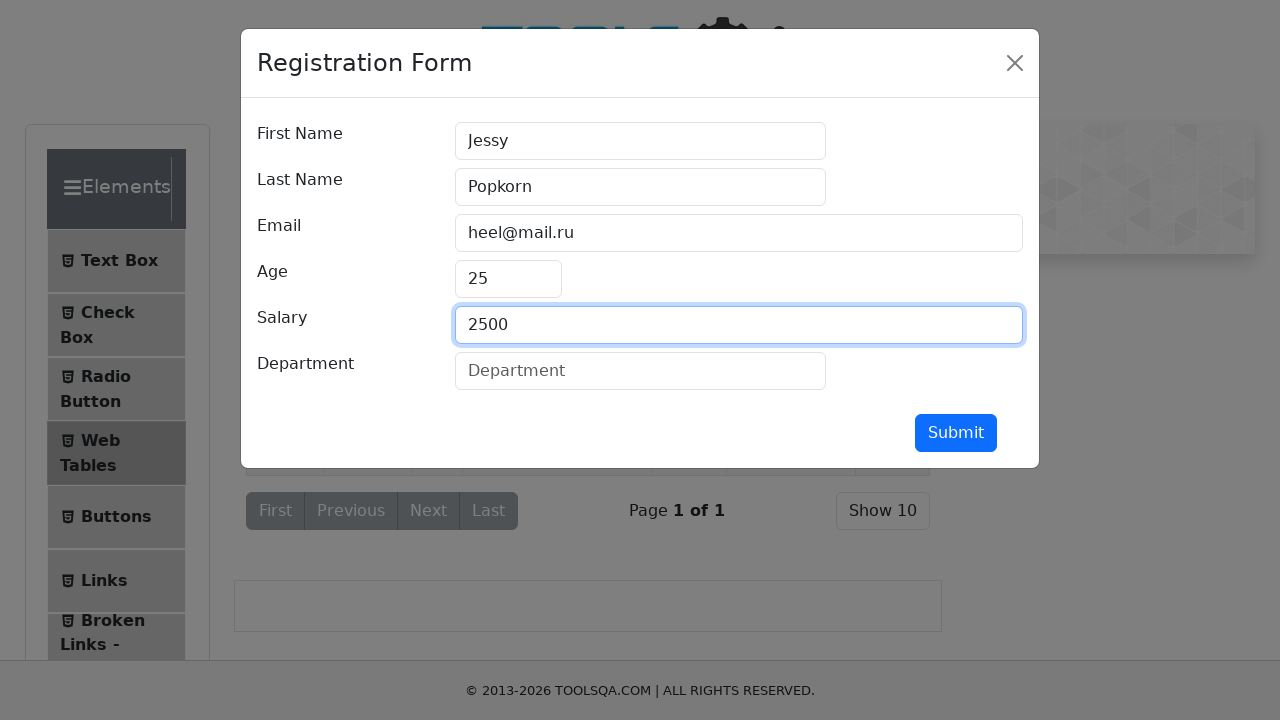

Filled department field with 'B2B' on #department
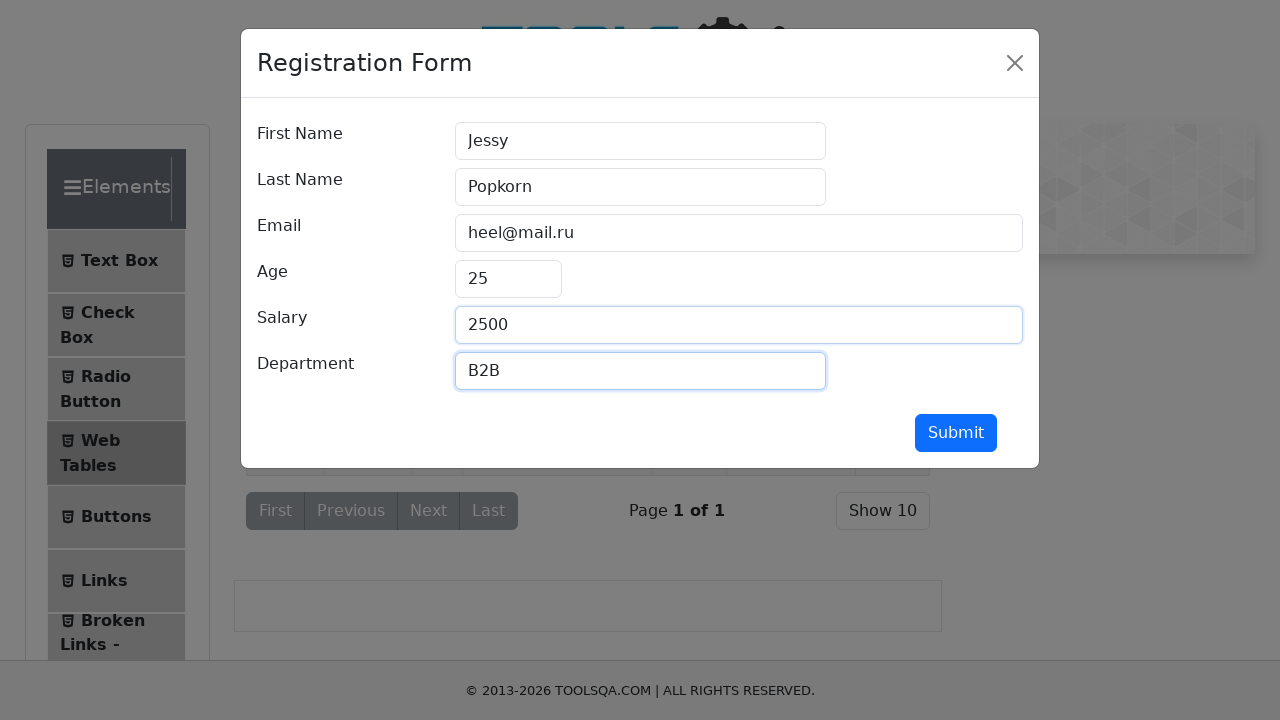

Clicked Submit button to add new record at (956, 433) on #submit
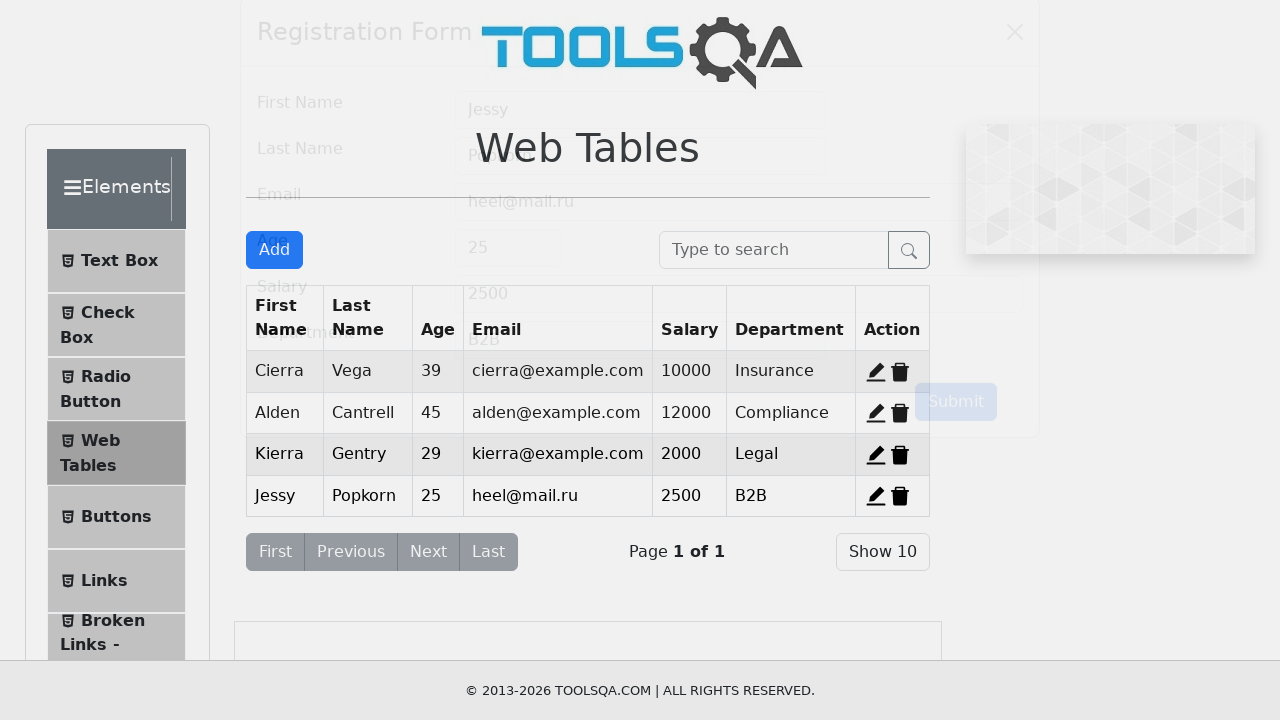

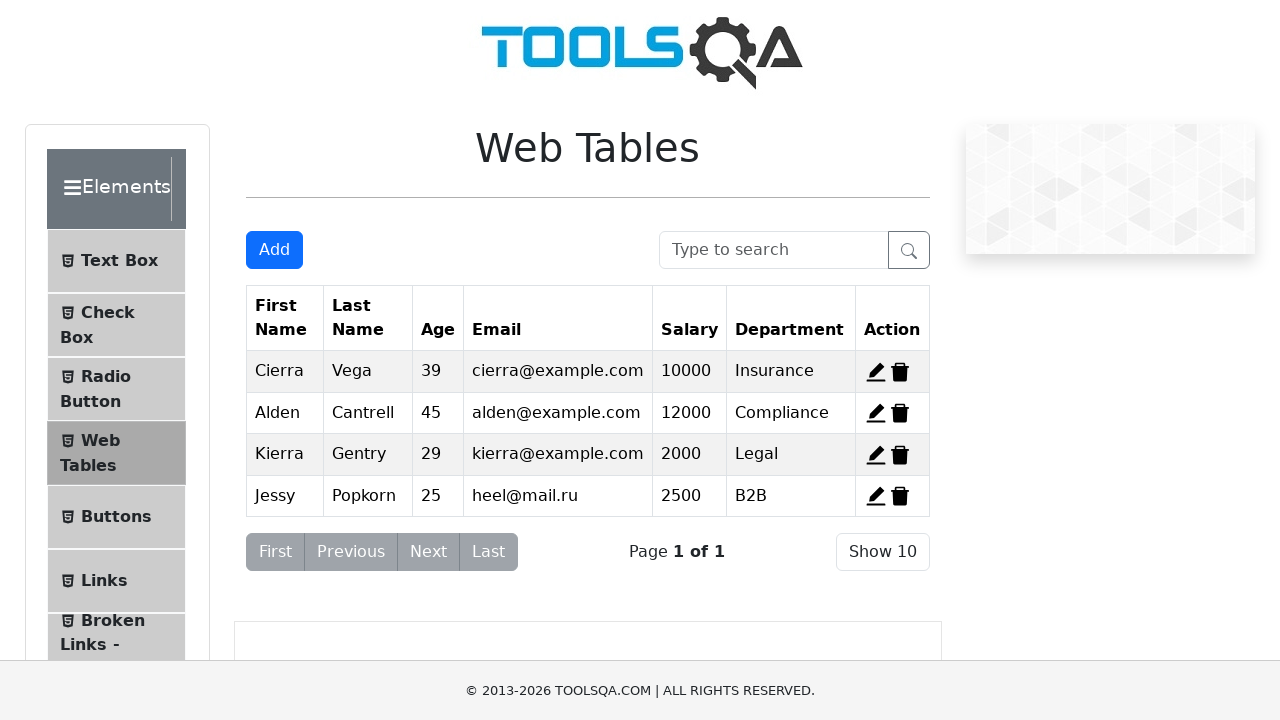